Tests an e-commerce vegetable shopping site by searching for products containing 'ca', verifying product counts, adding items to cart, and proceeding to checkout

Starting URL: https://rahulshettyacademy.com/seleniumPractise/#/

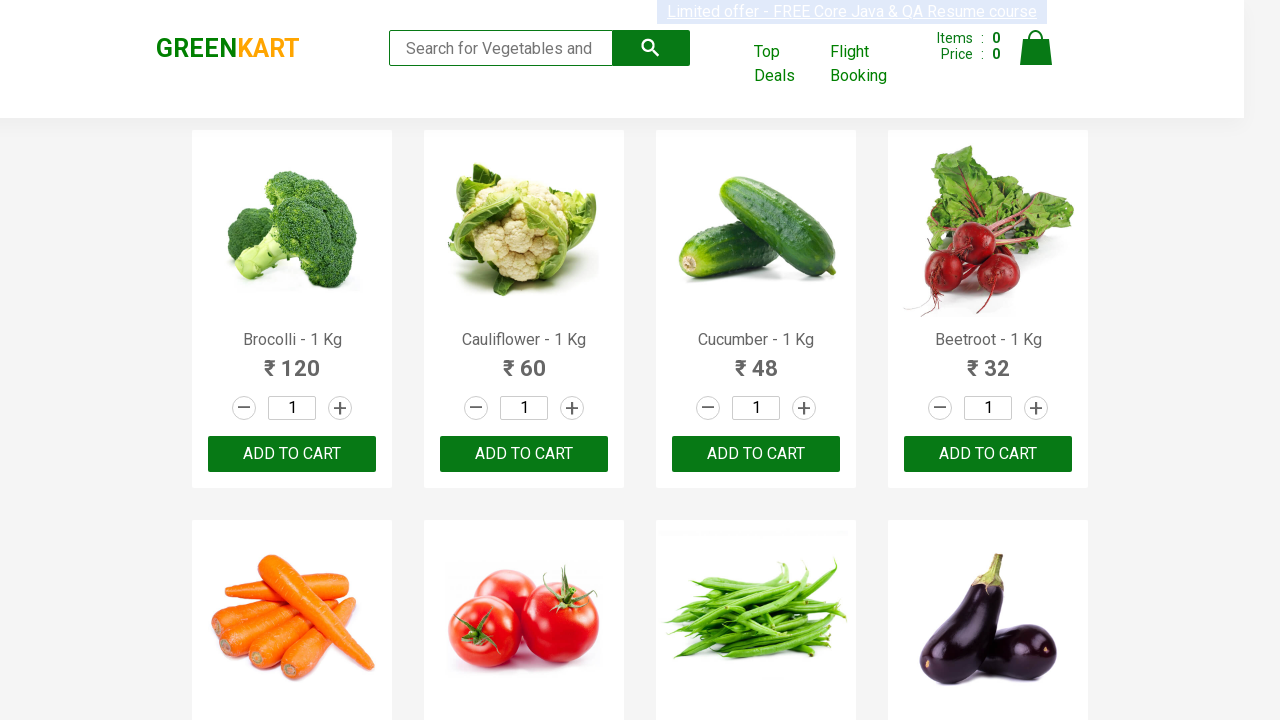

Filled search field with 'ca' to find vegetable products on .search-keyword
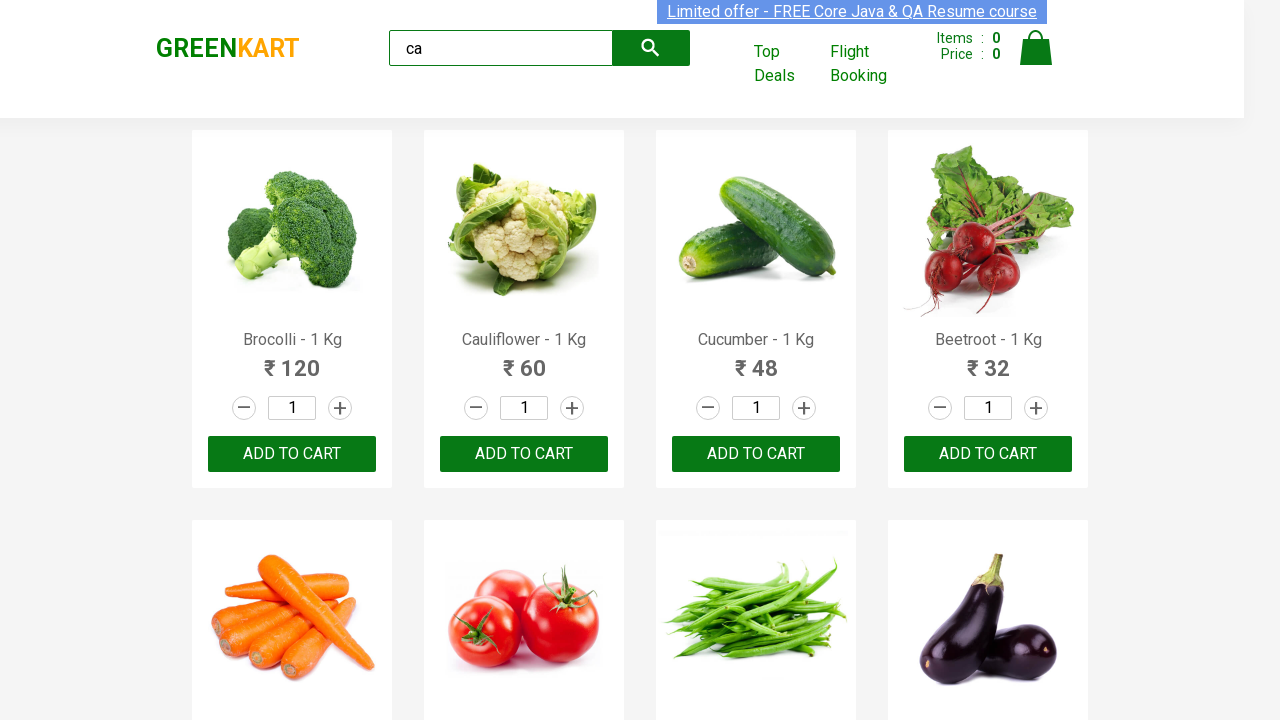

Waited for search results to load
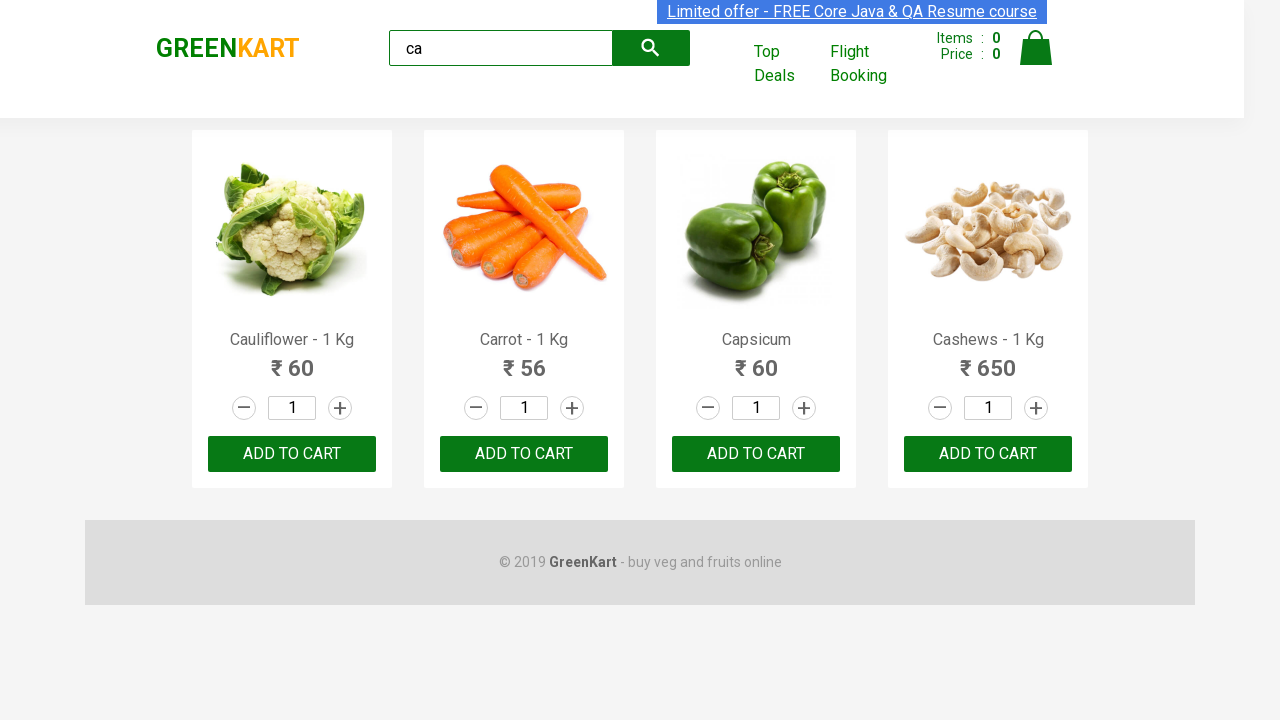

Verified that product elements are displayed on the page
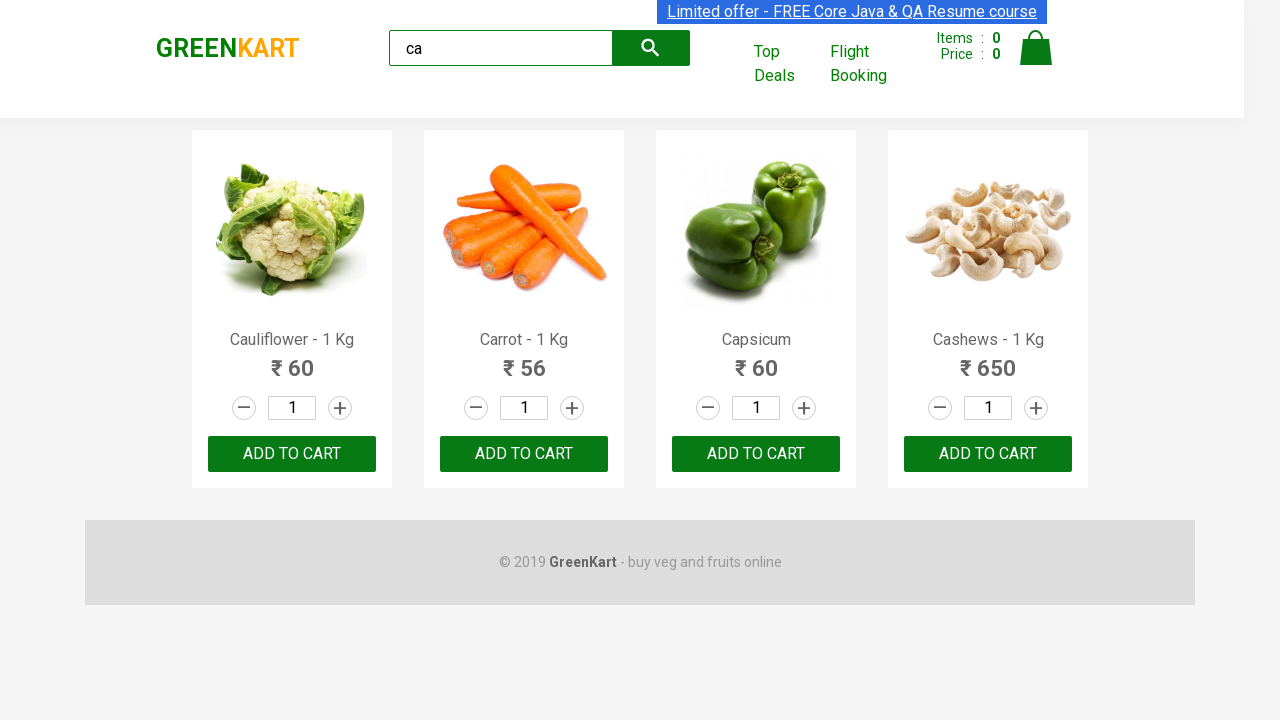

Clicked ADD TO CART button on the third product at (756, 454) on :nth-child(3) > .product-action > button
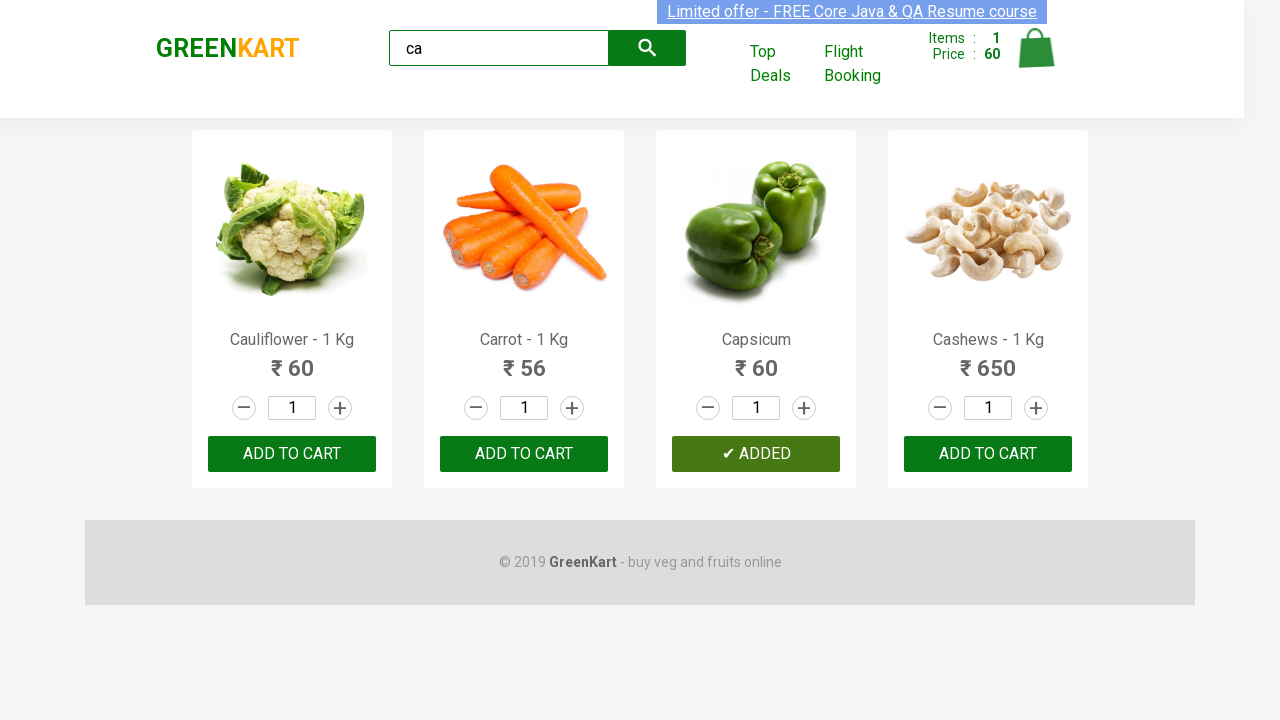

Clicked ADD TO CART button on the third product using nth() selector at (756, 454) on .products .product >> nth=2 >> button >> internal:has-text="ADD TO CART"i
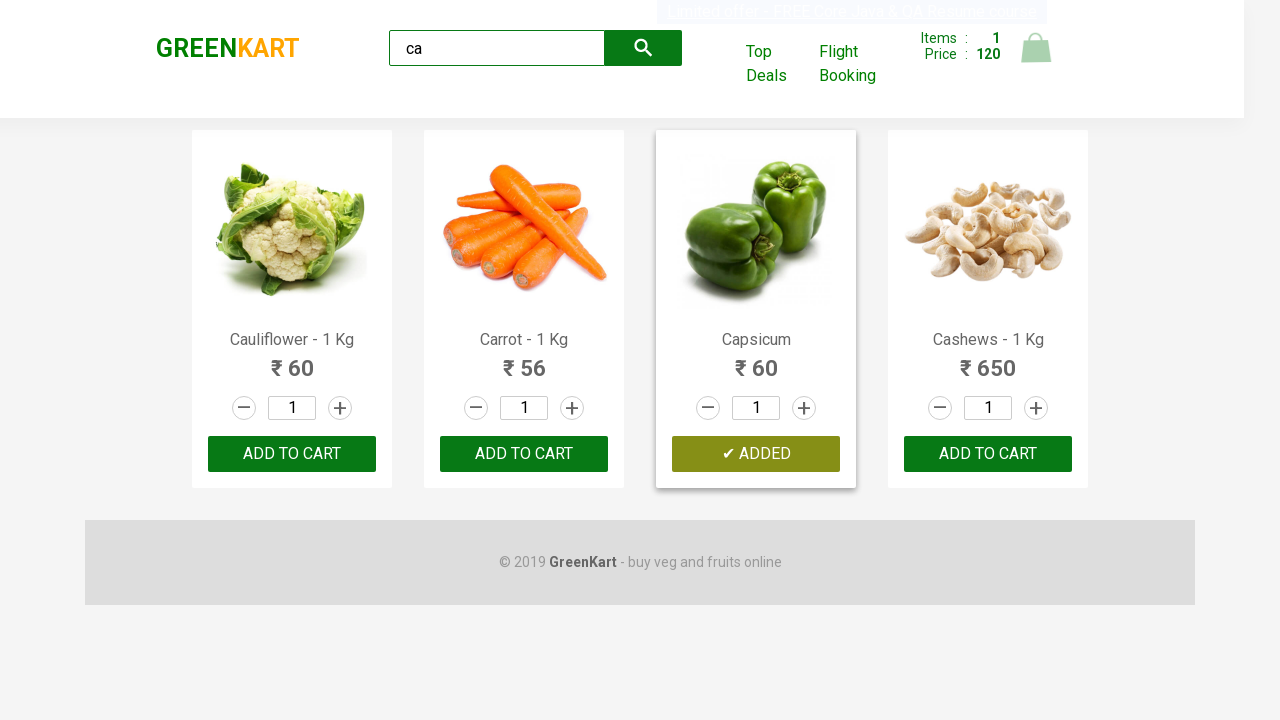

Retrieved all product elements from the page
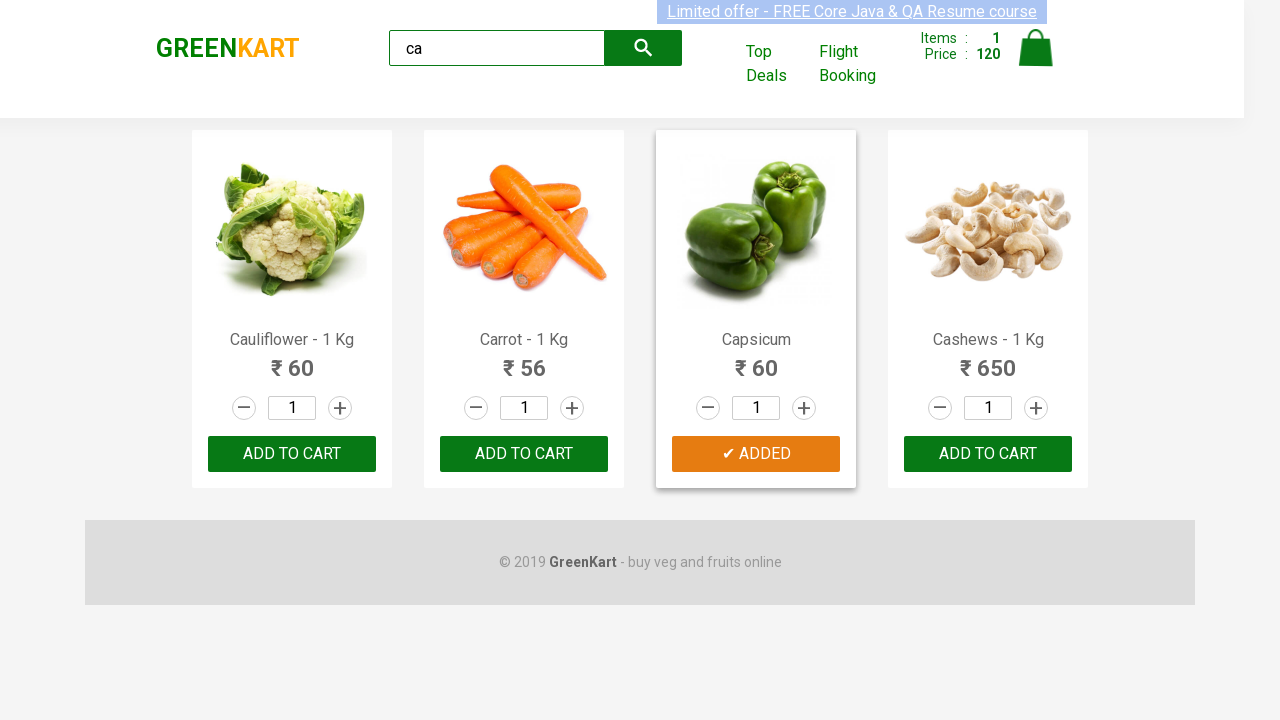

Retrieved product name: Cauliflower - 1 Kg
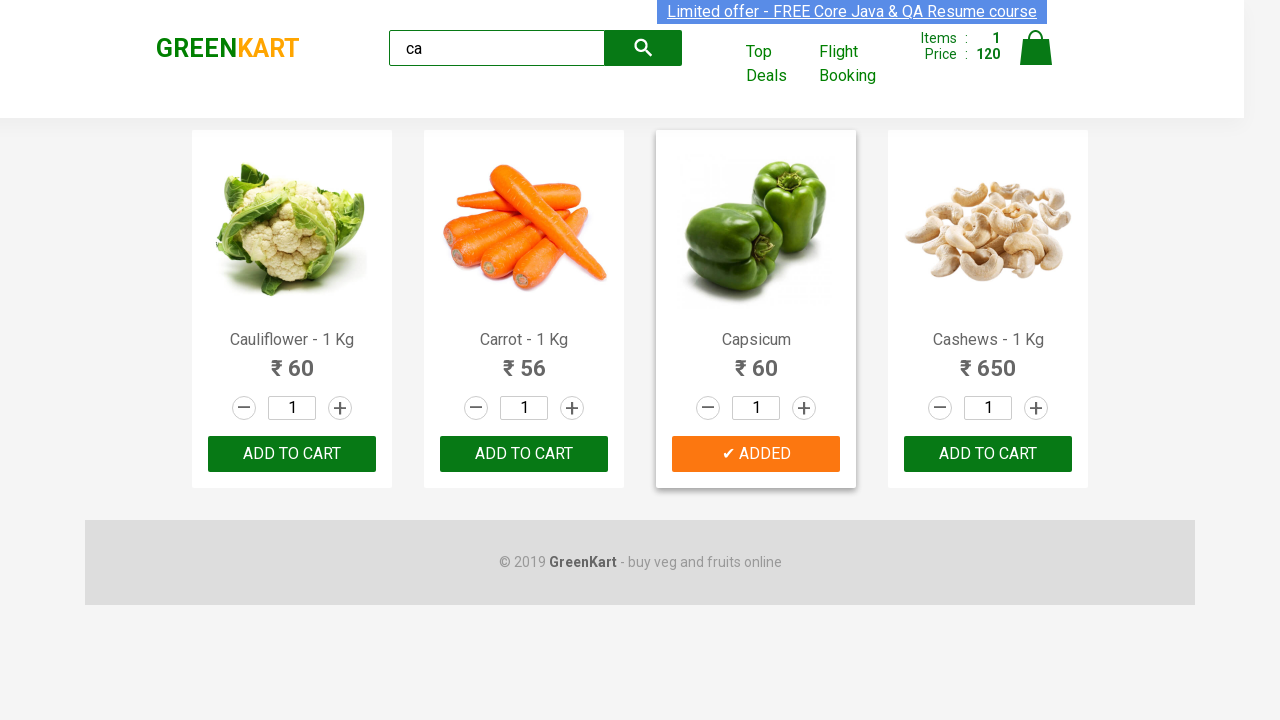

Retrieved product name: Carrot - 1 Kg
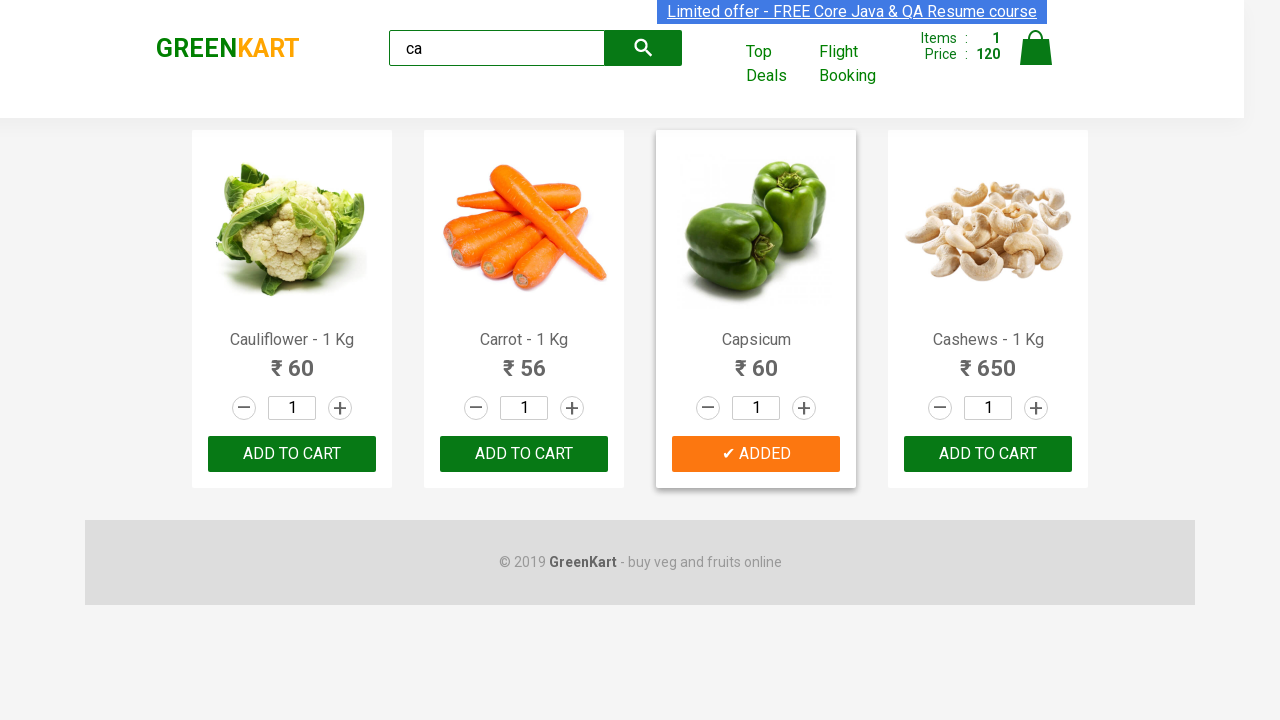

Retrieved product name: Capsicum
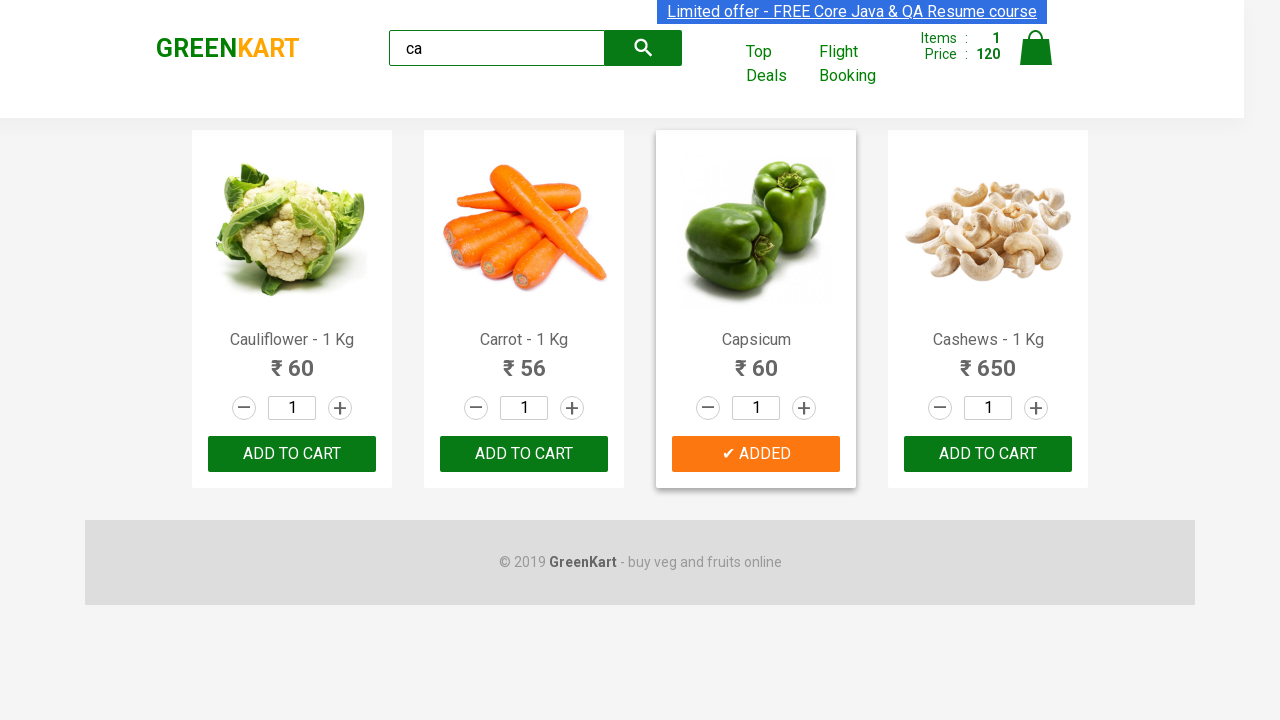

Retrieved product name: Cashews - 1 Kg
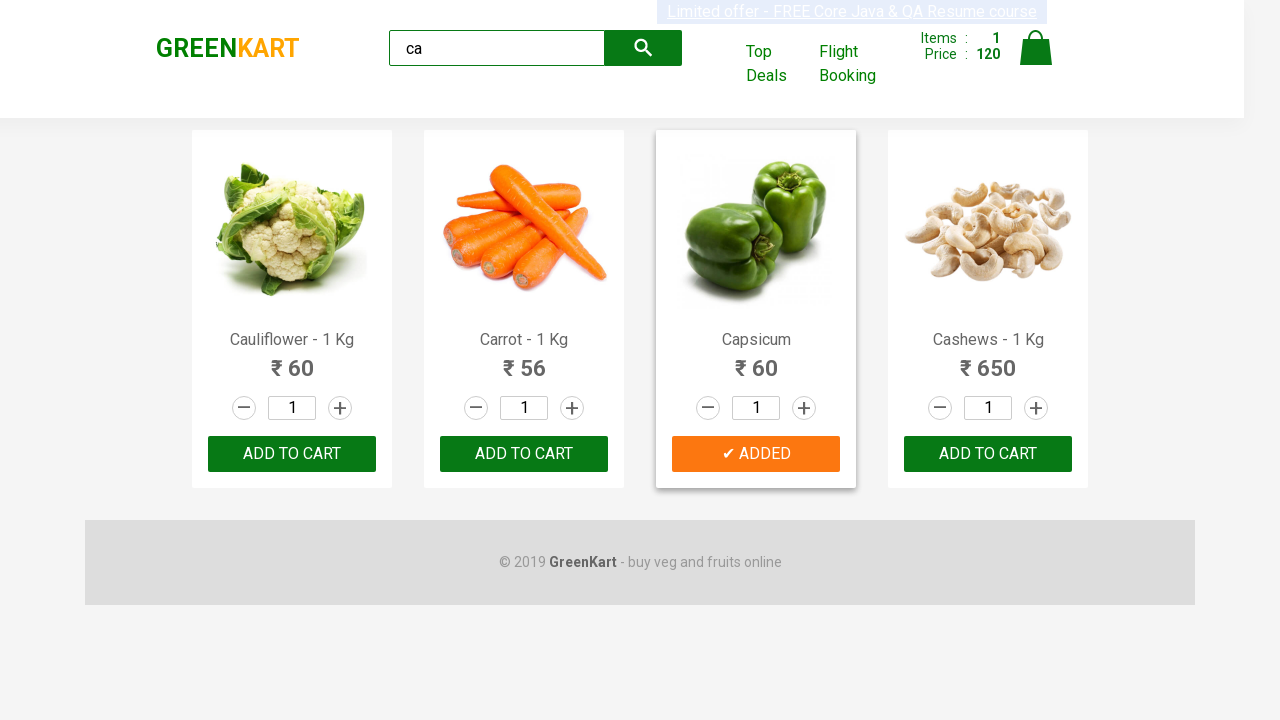

Found and clicked ADD TO CART button for Cashews product at (988, 454) on .products .product >> nth=3 >> button
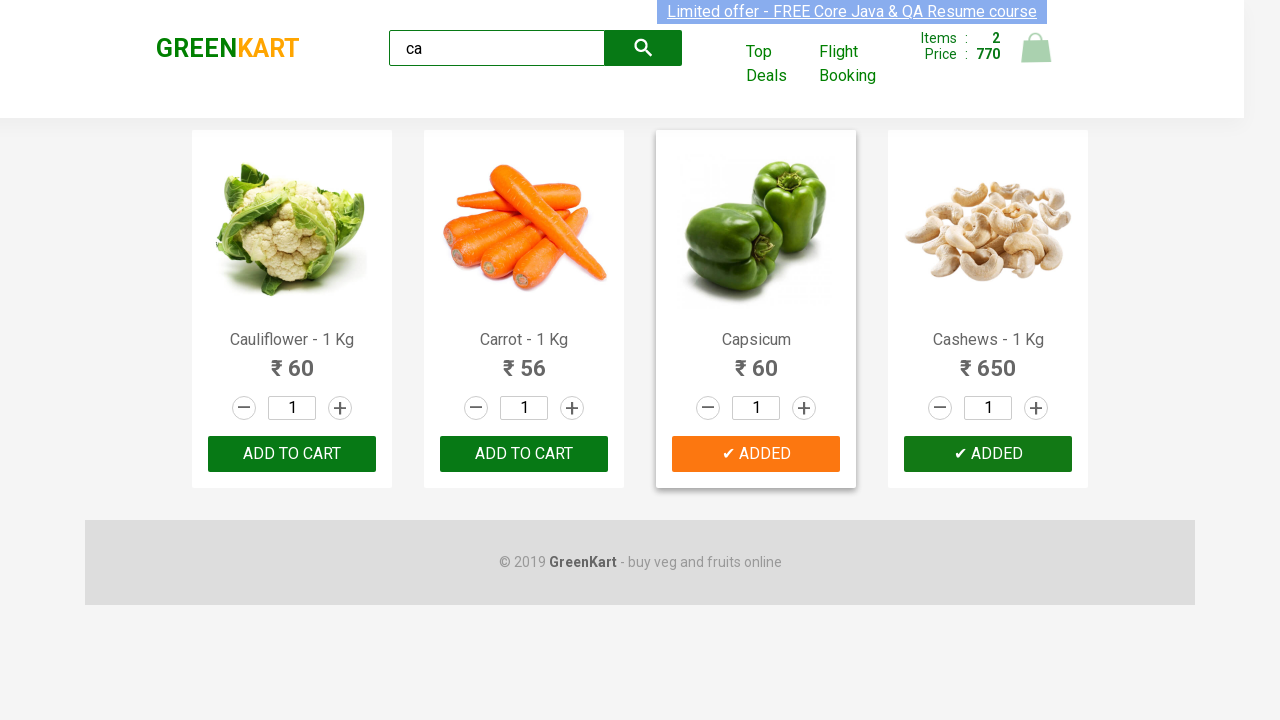

Clicked on the cart icon to view shopping cart at (1036, 48) on .cart-icon > img
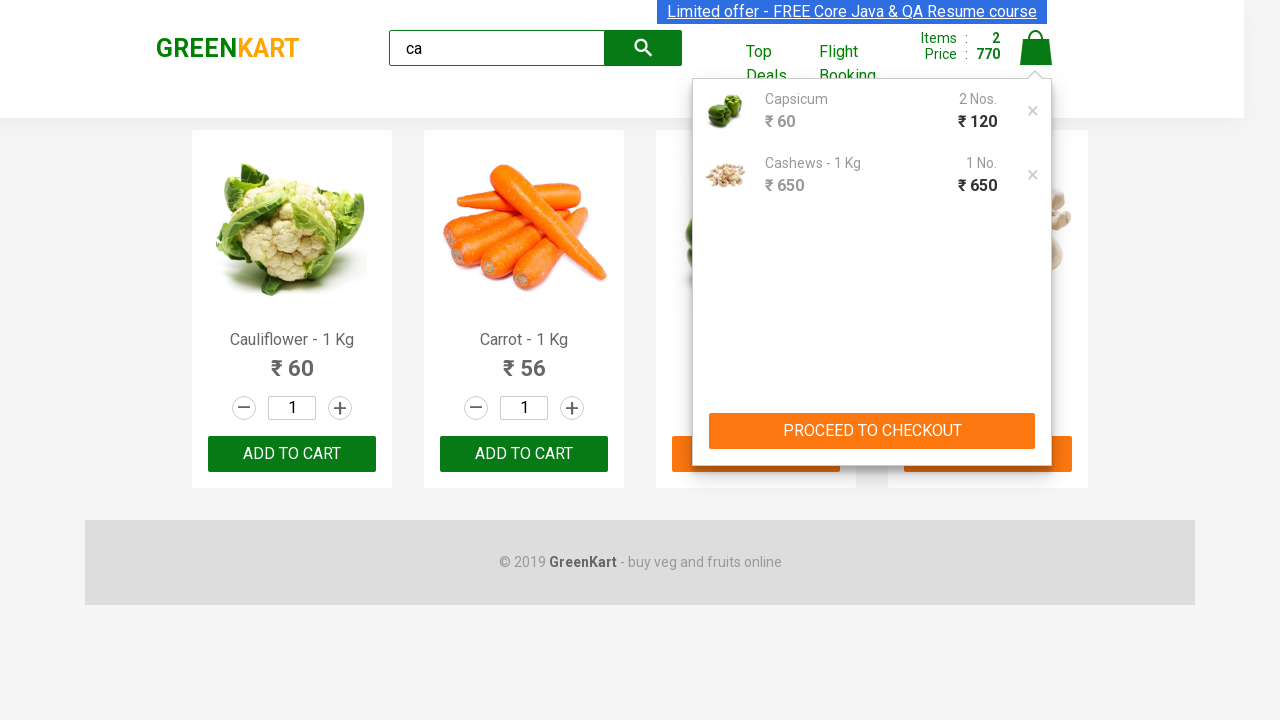

Clicked PROCEED TO CHECKOUT button to initiate checkout process at (872, 431) on text=PROCEED TO CHECKOUT
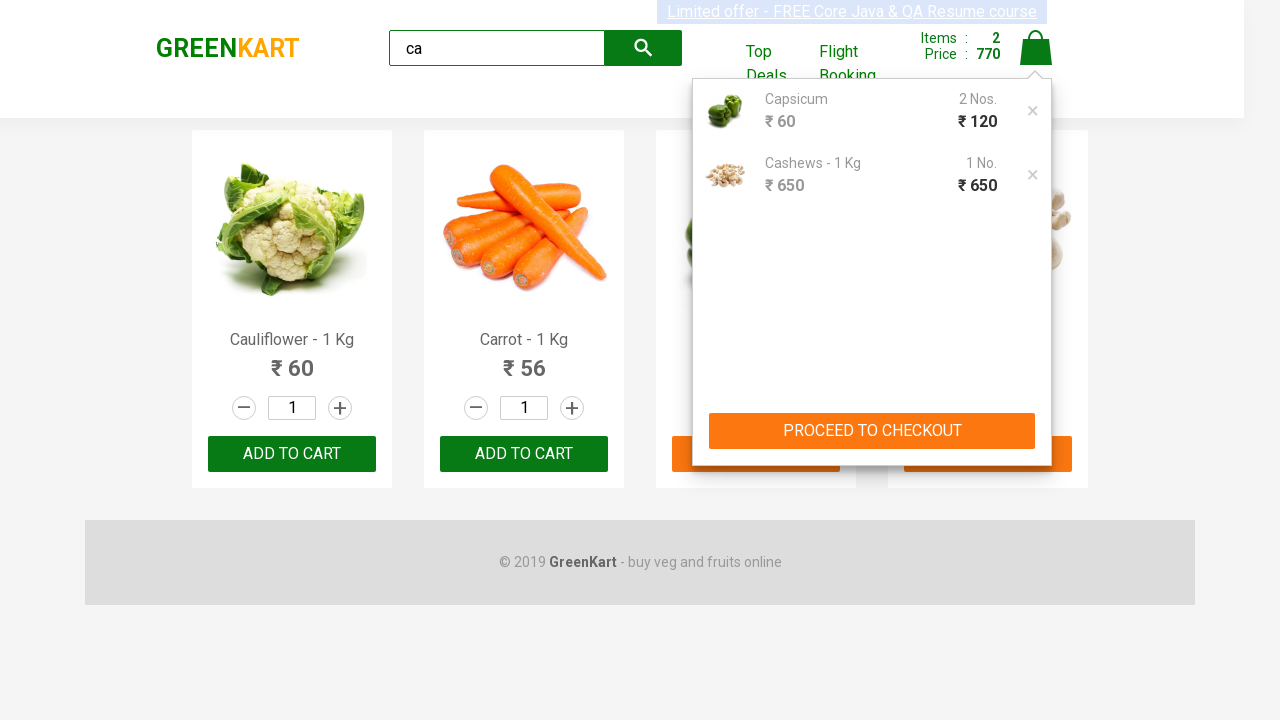

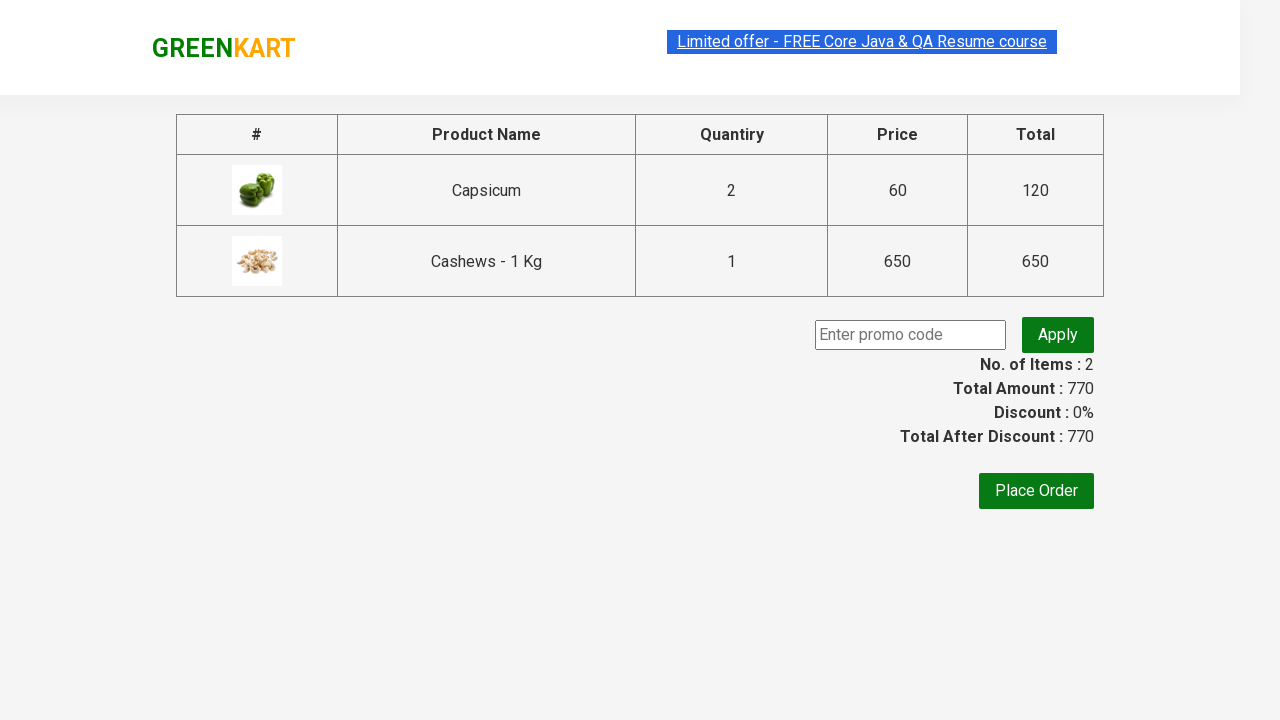